Tests multiple window handling by clicking a link to open a new window, switching to the child window to verify its content, then switching back to the parent window to verify its content.

Starting URL: https://the-internet.herokuapp.com/

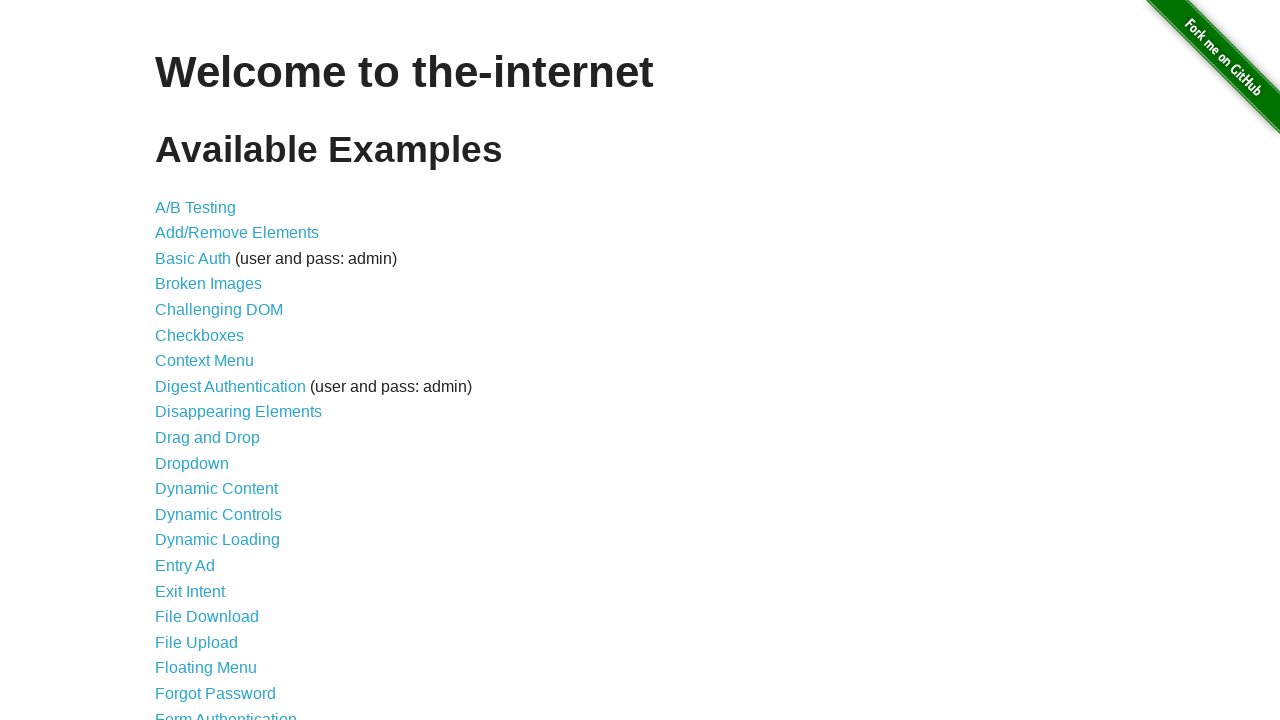

Clicked on 'Multiple Windows' link at (218, 369) on text=Multiple Windows
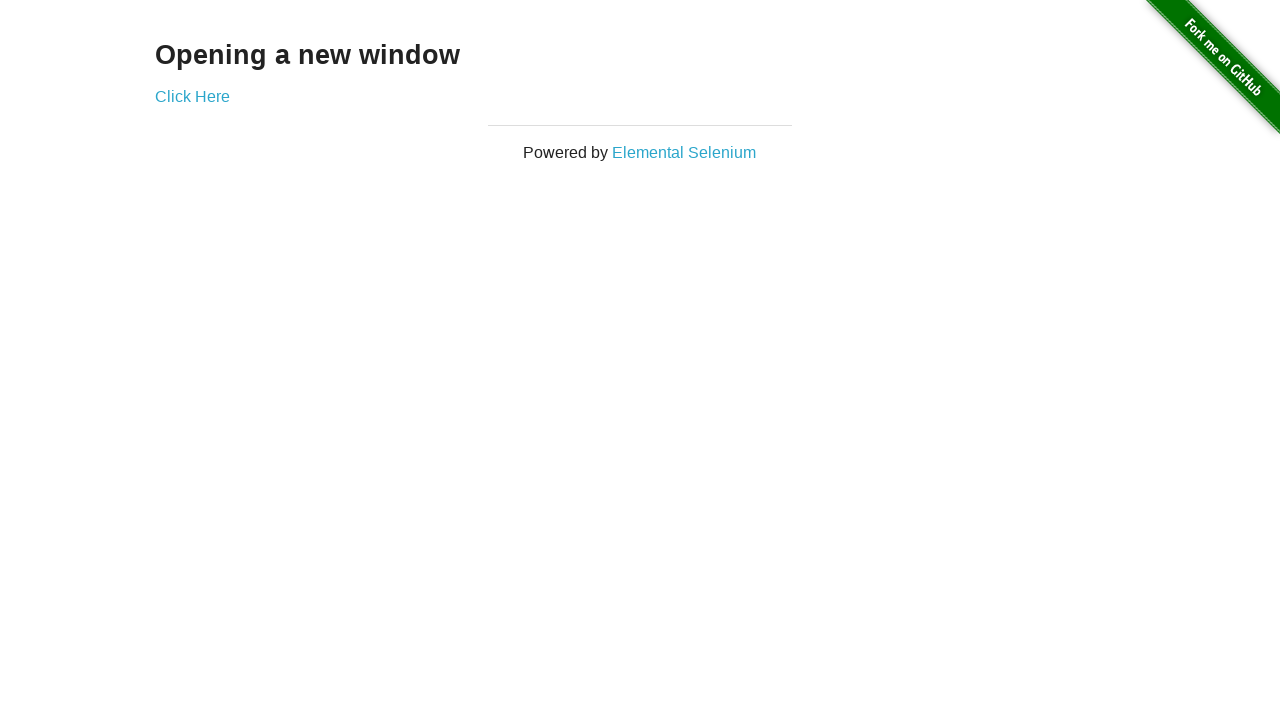

Clicked link to open new window at (192, 96) on a[href='/windows/new']
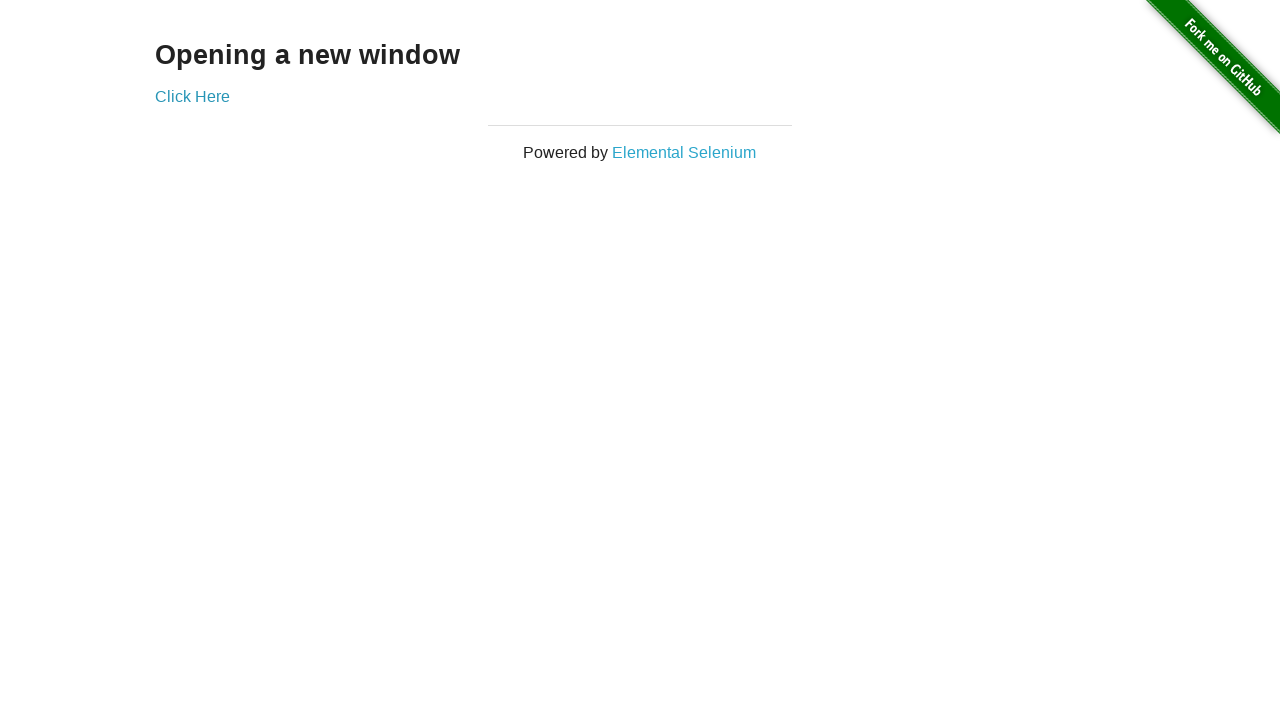

Captured new child window
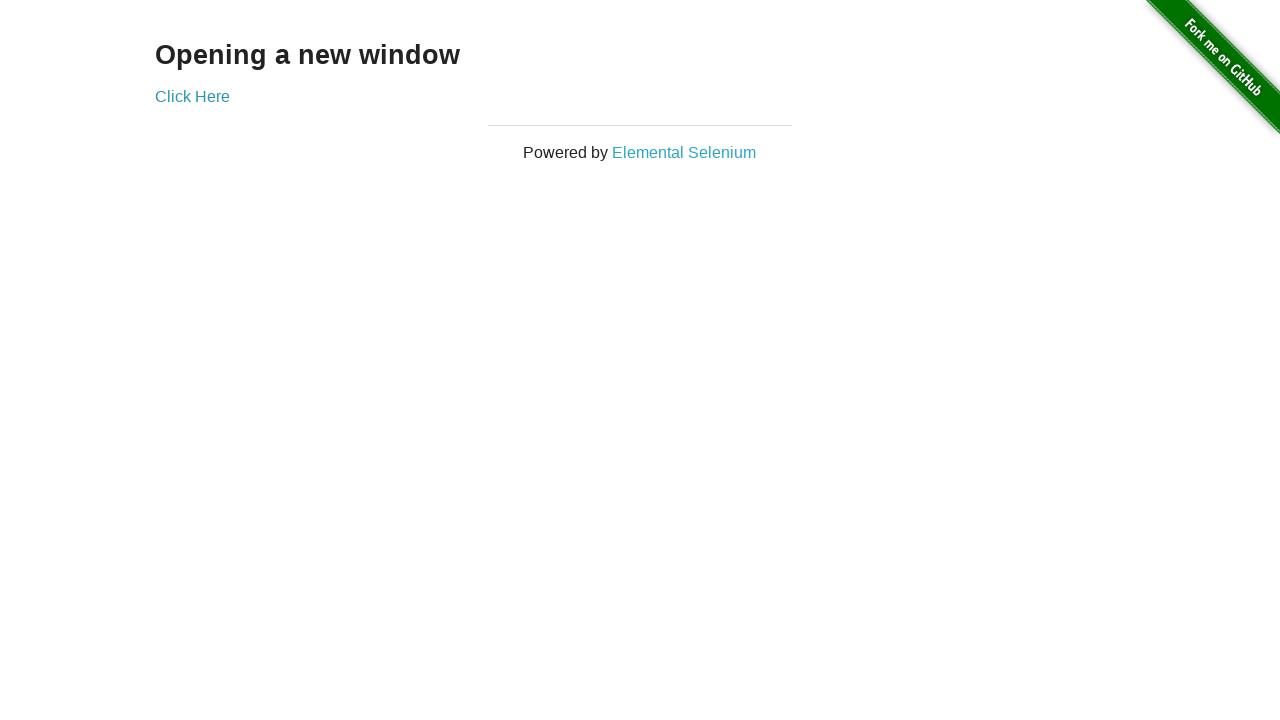

Child window loaded and h3 element found
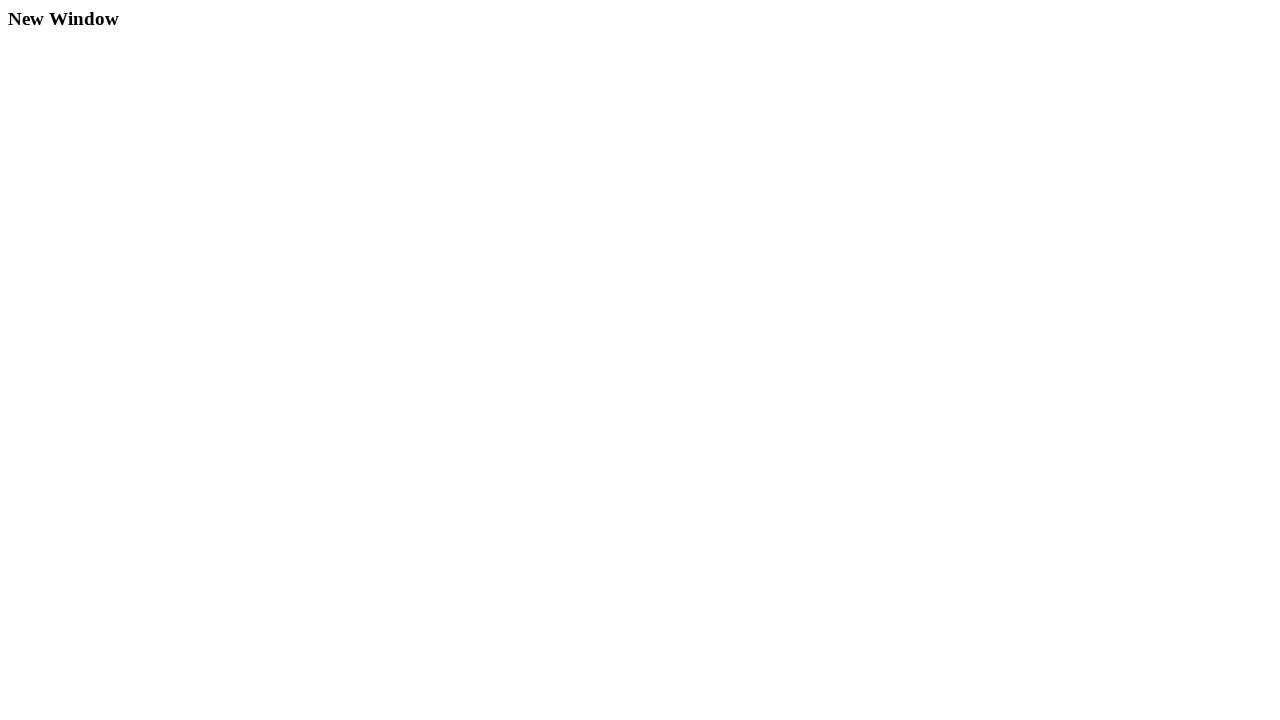

Retrieved child window text: New Window
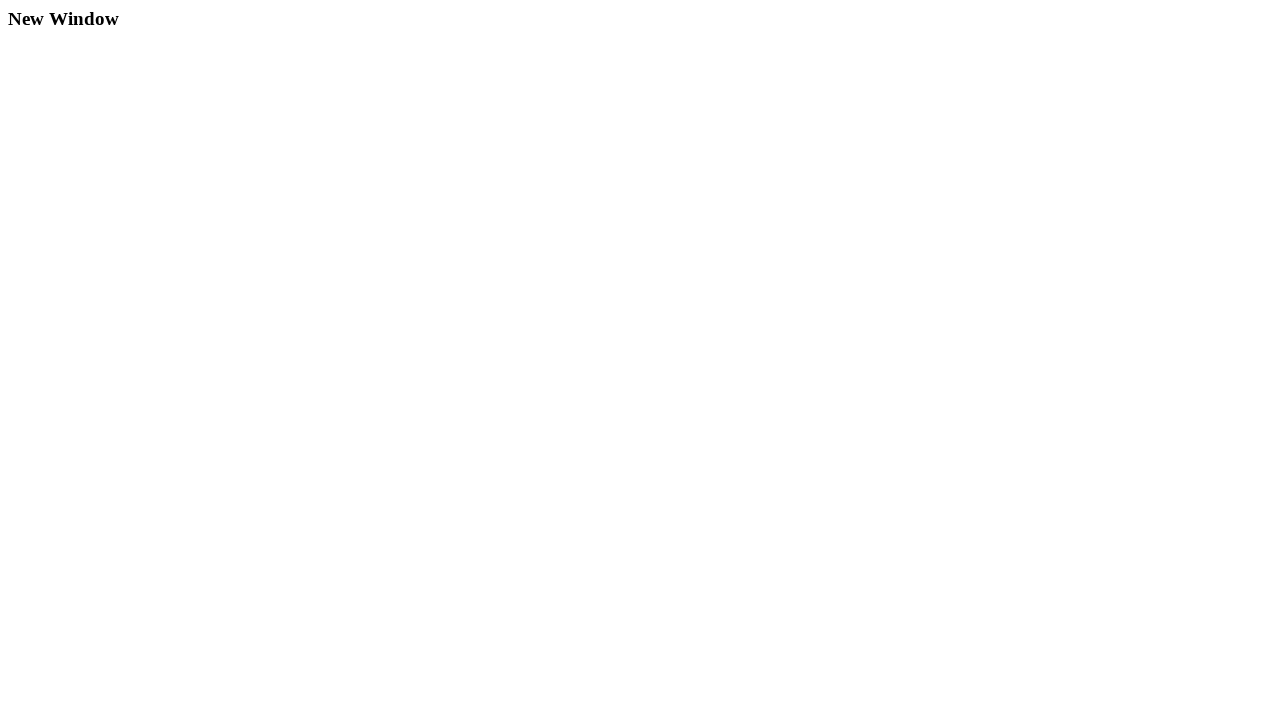

Retrieved parent window text: Opening a new window
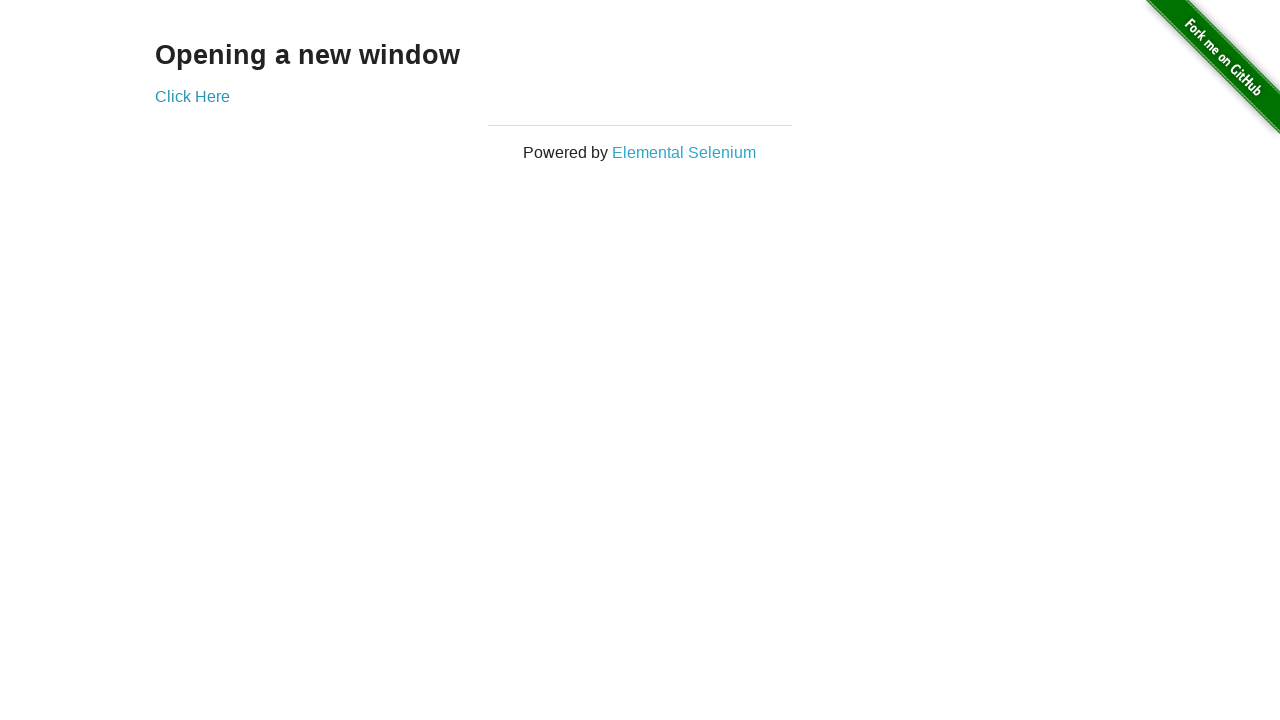

Test completed successfully
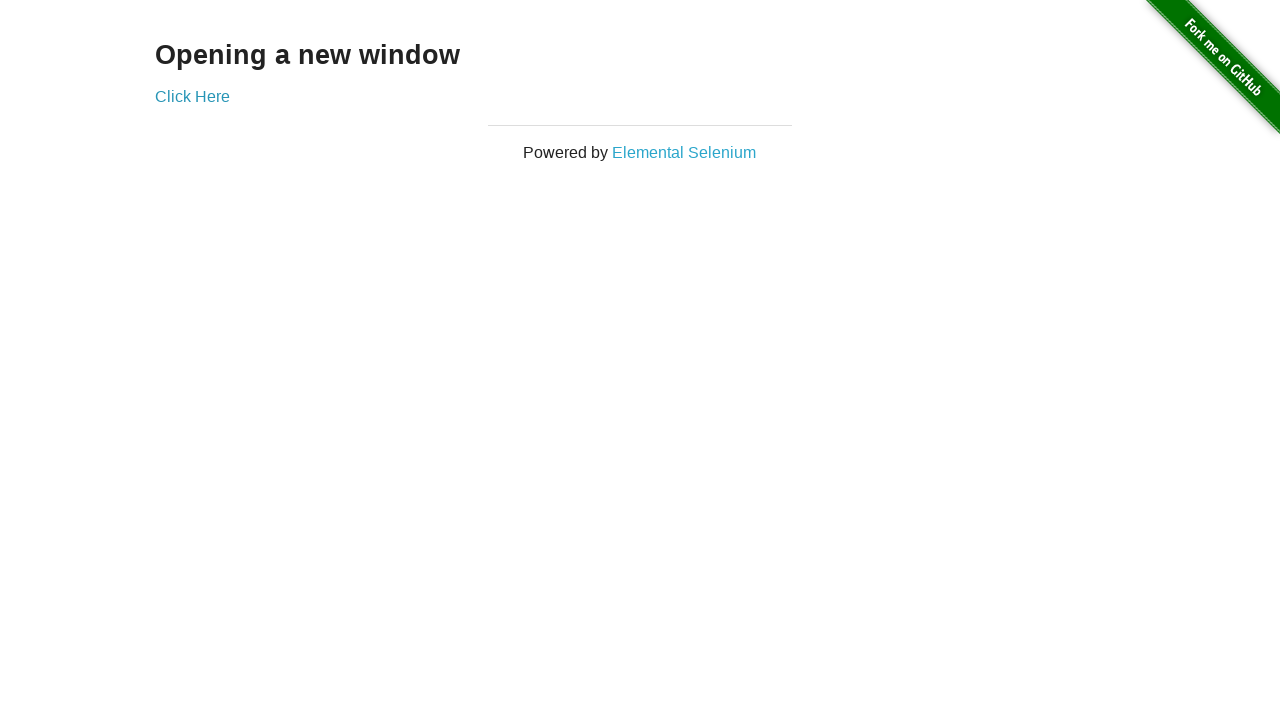

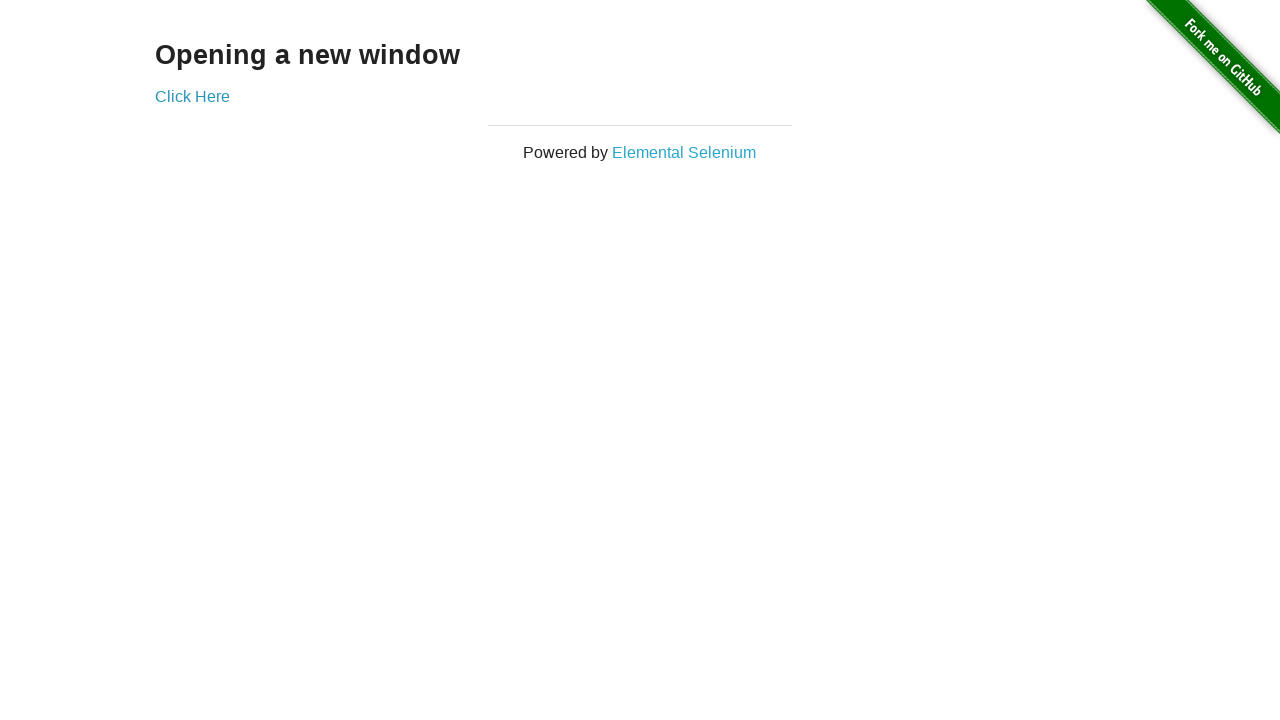